Tests that the header disappears when scrolling down and reappears when scrolling back up

Starting URL: https://testerstories.com/xyzzy/ludic/article/precis.html

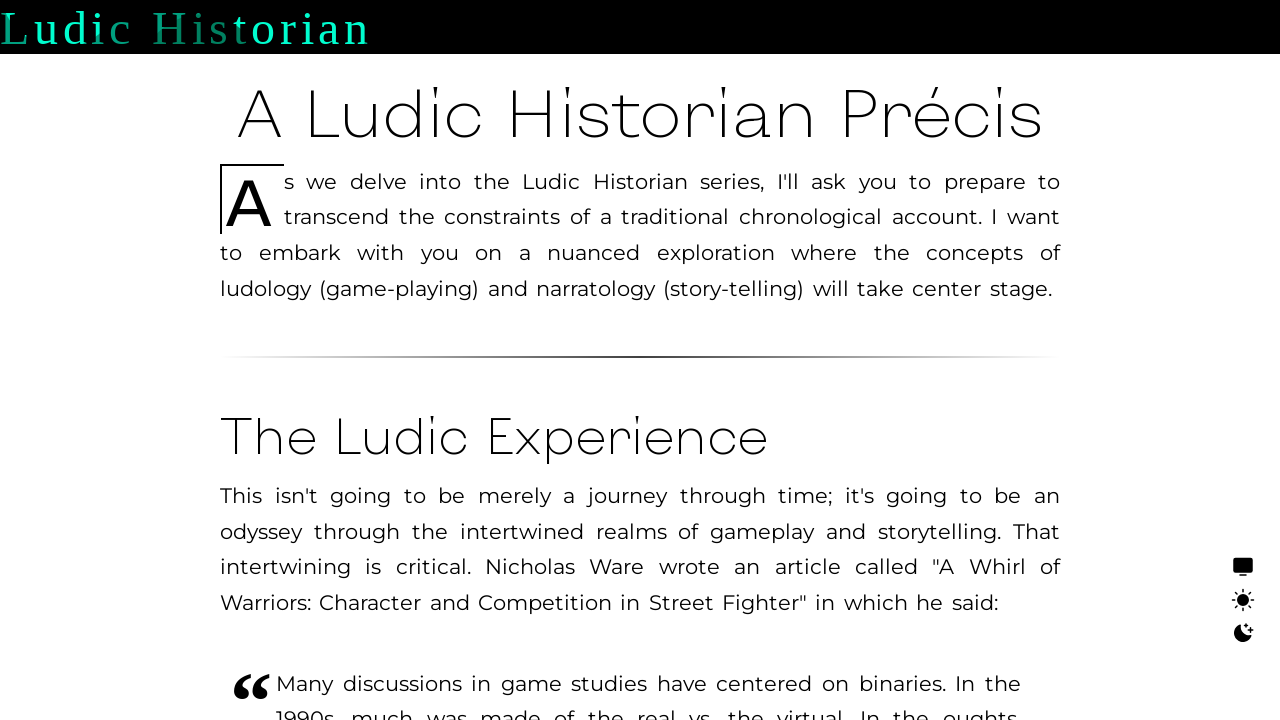

Verified header initially has nav-down class
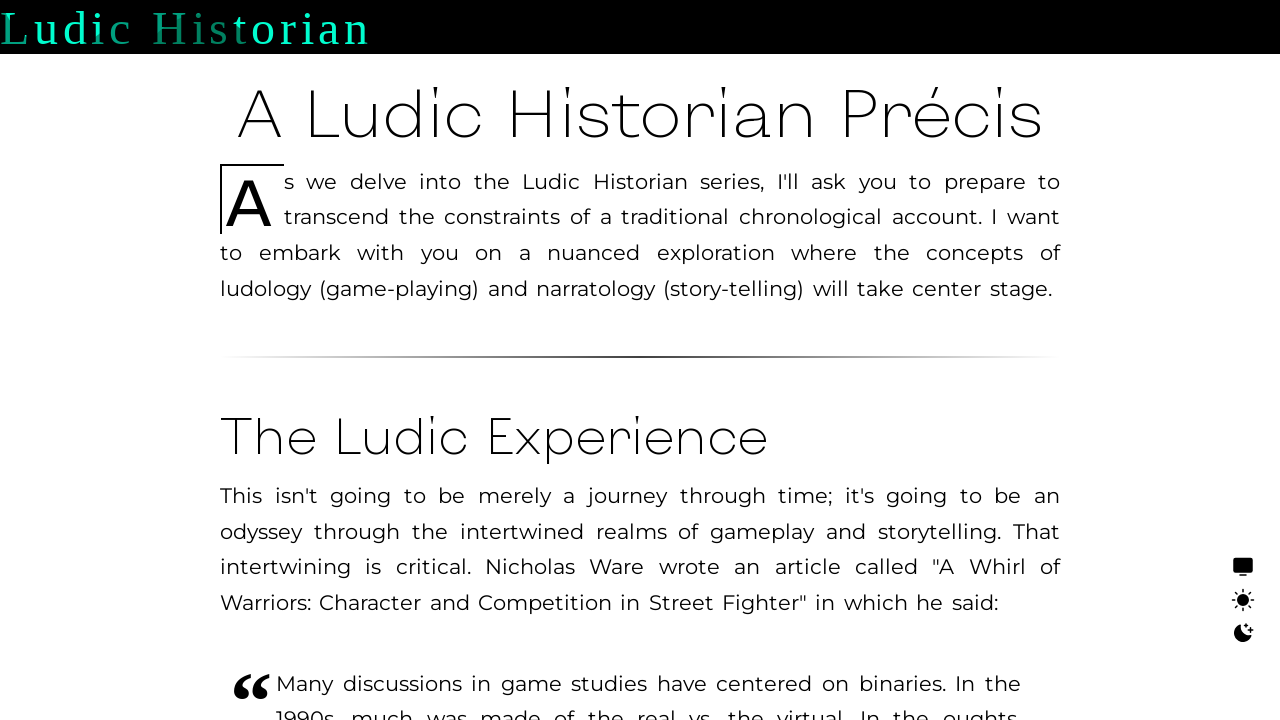

Scrolled down by 55px (header height)
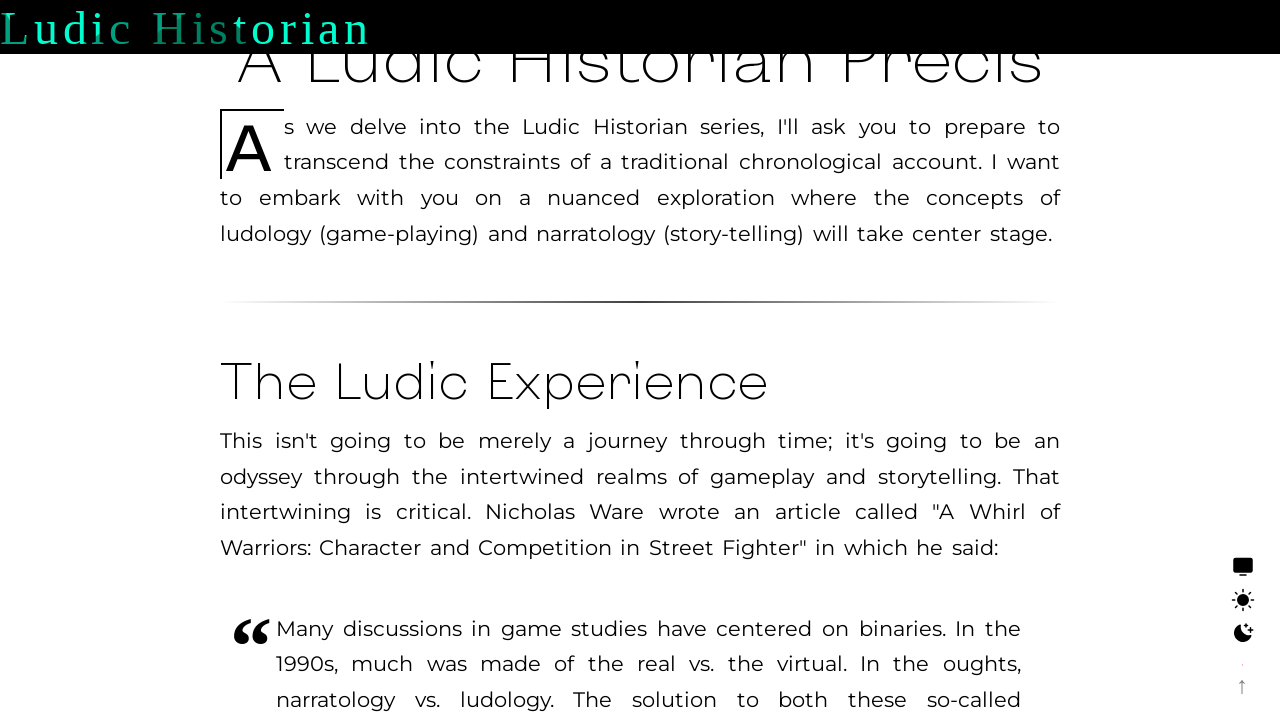

Verified header has nav-up class after scrolling down
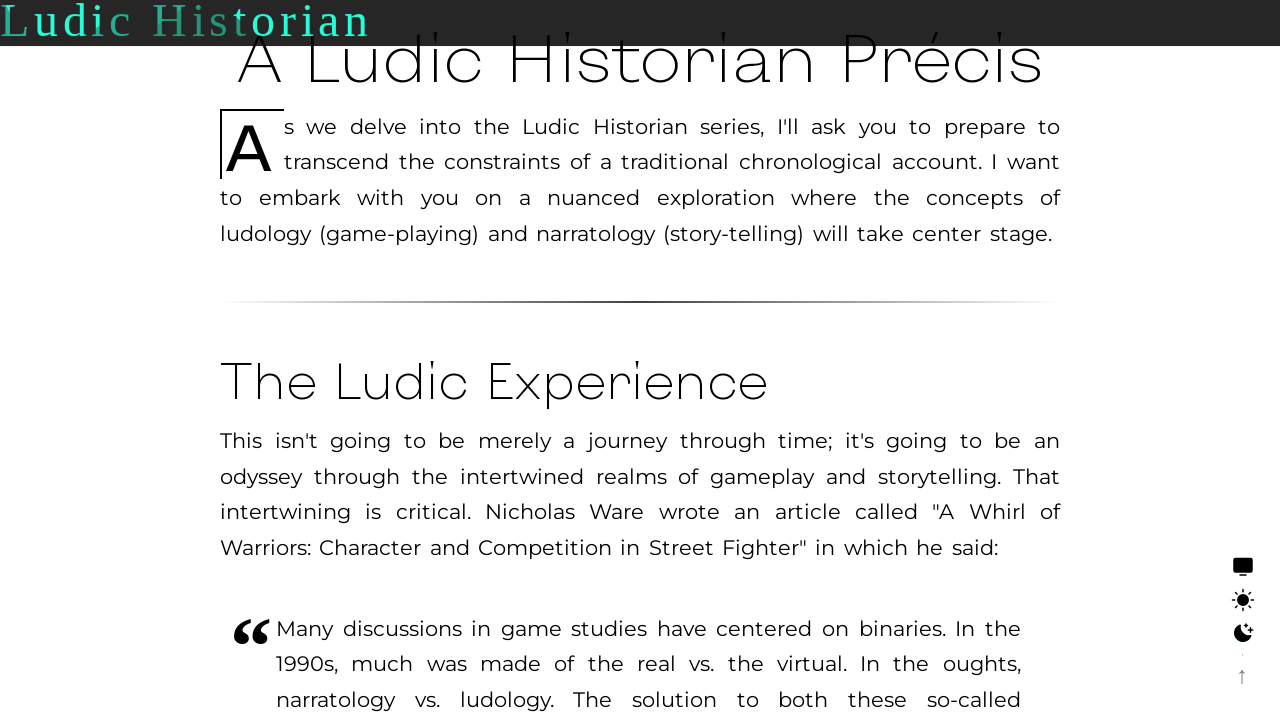

Verified header is not in viewport after scrolling down
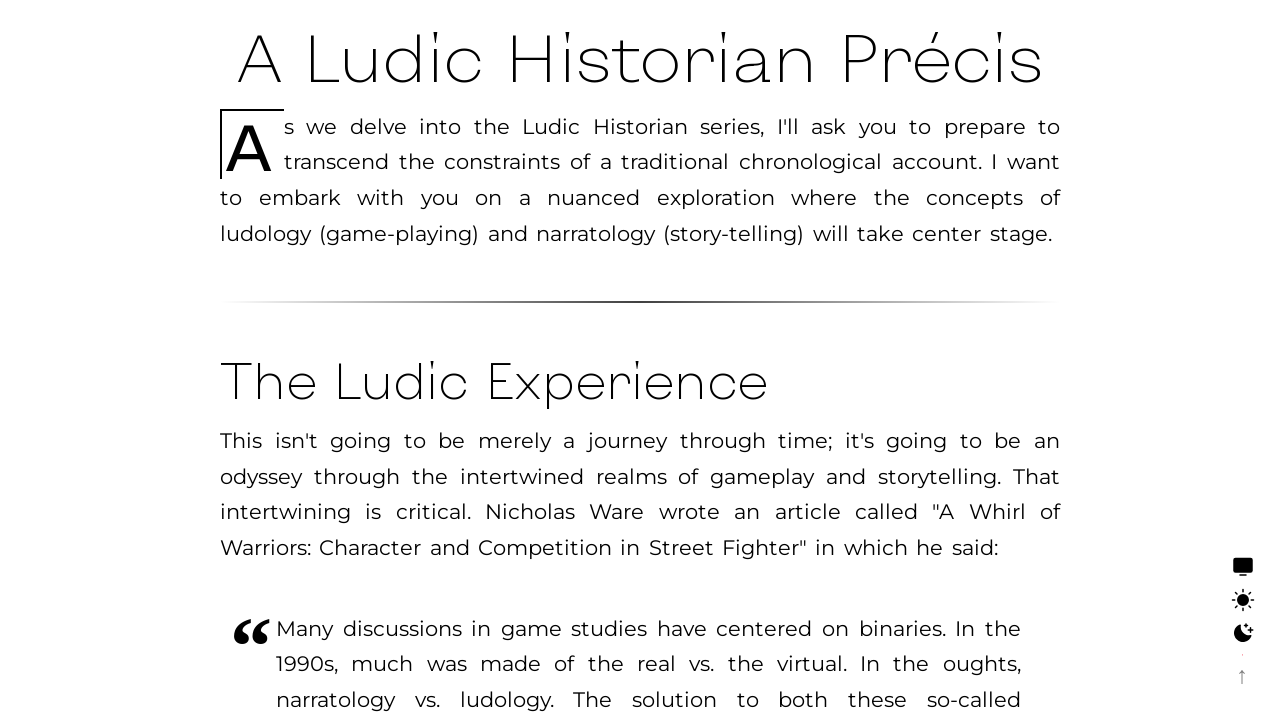

Scrolled back up by 55px
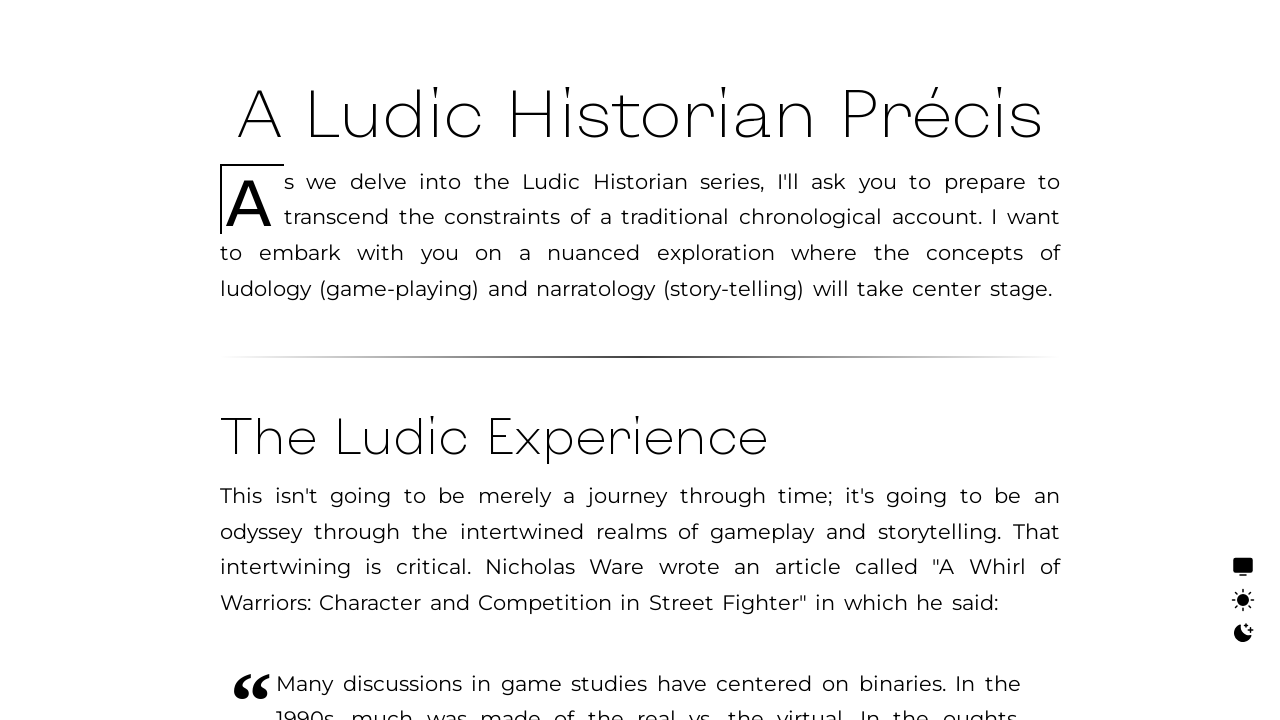

Verified header has nav-down class after scrolling back up
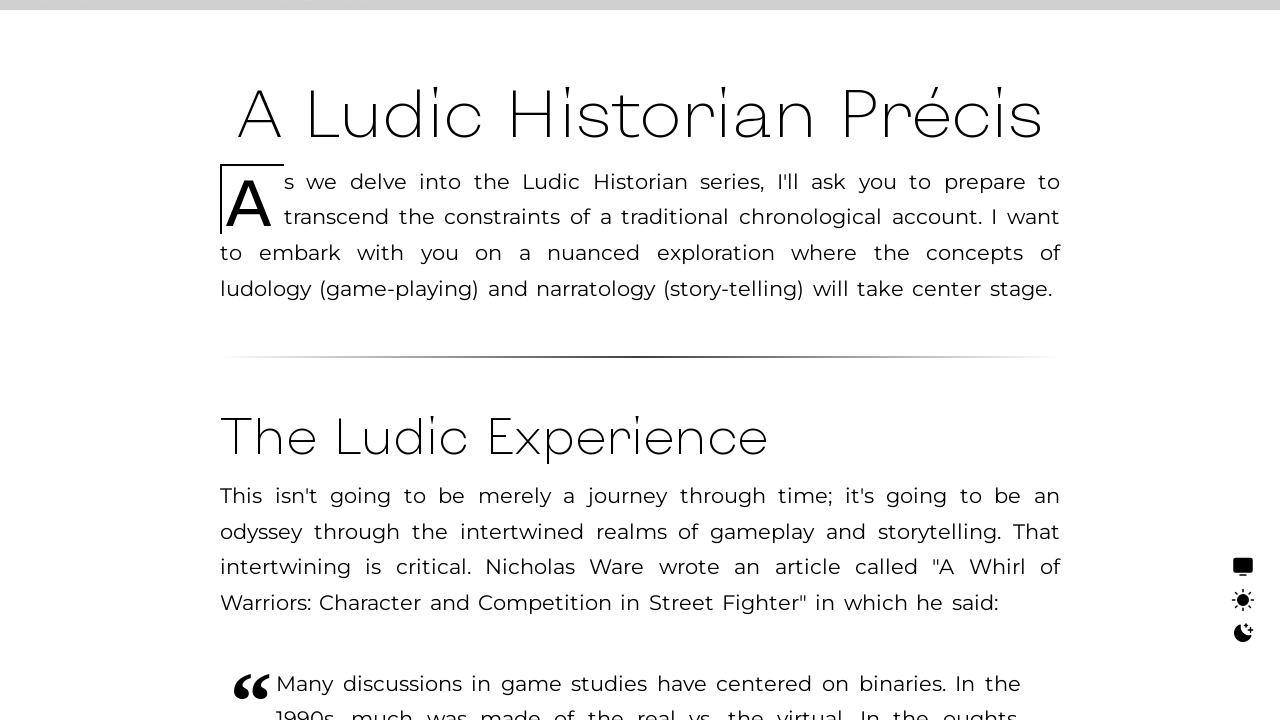

Verified header is back in viewport
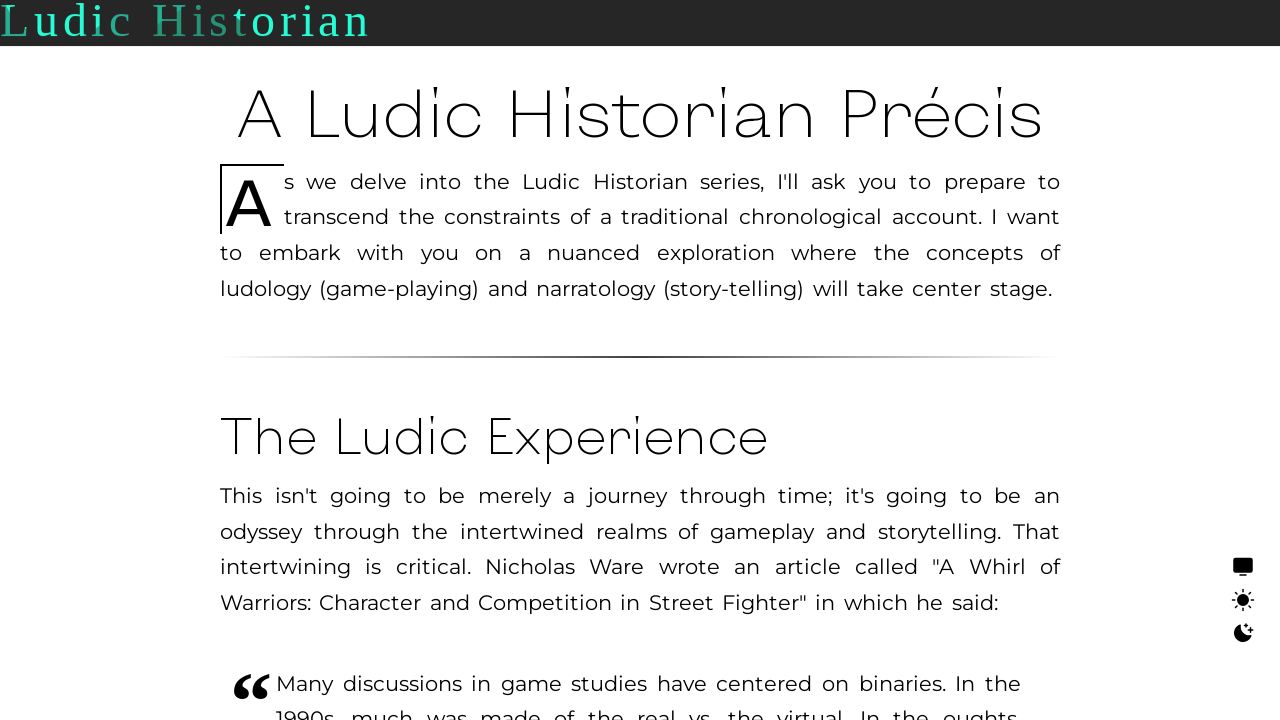

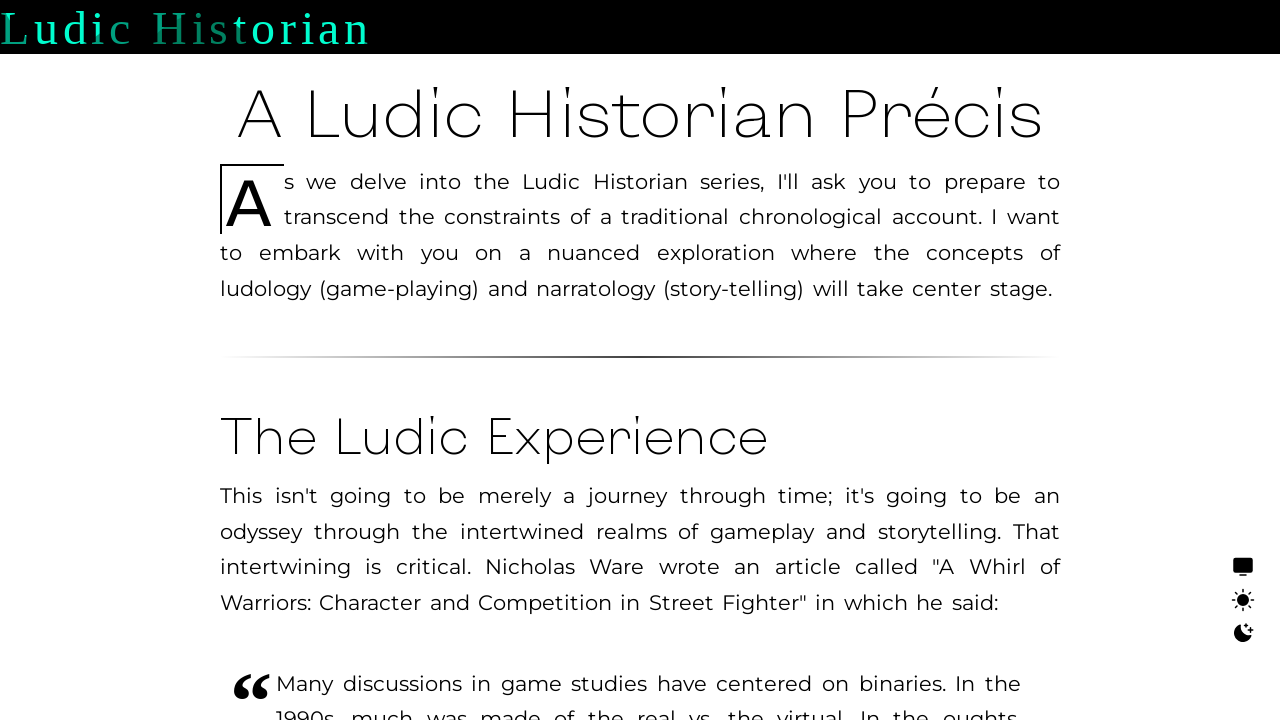